Tests filtering to display all items after viewing a filtered list

Starting URL: https://demo.playwright.dev/todomvc

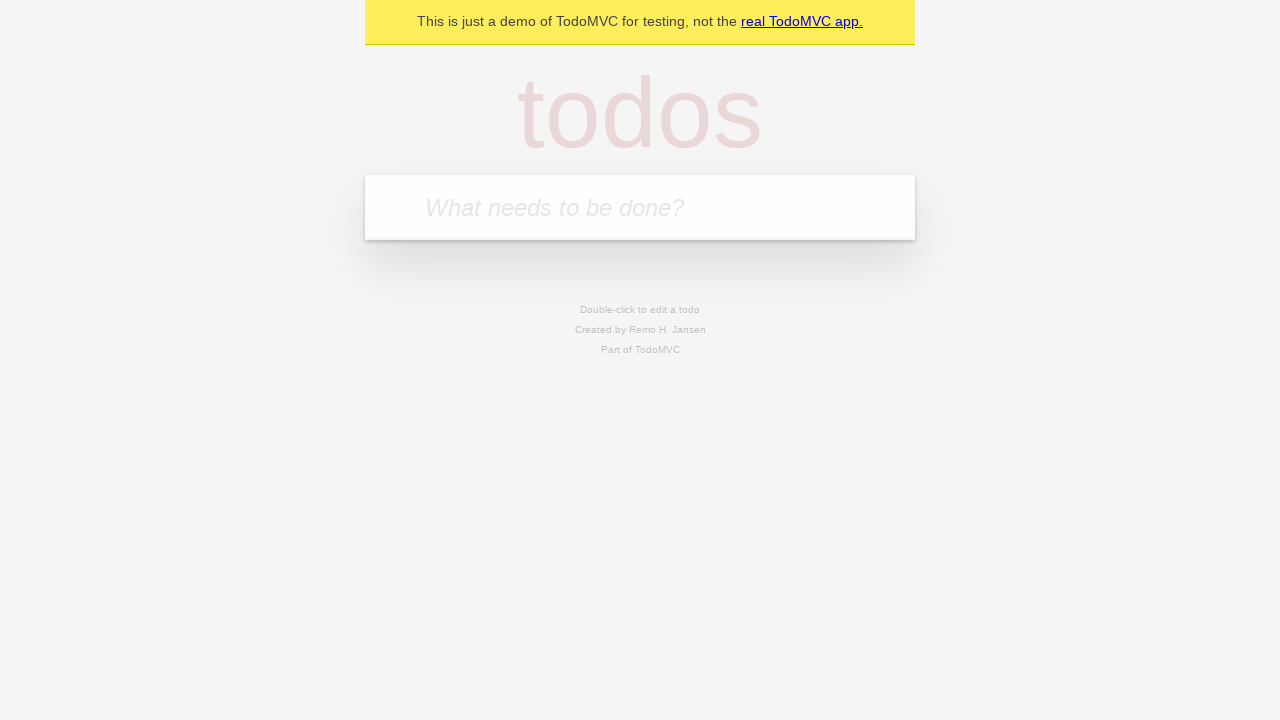

Filled todo input with 'watch monty python' on internal:attr=[placeholder="What needs to be done?"i]
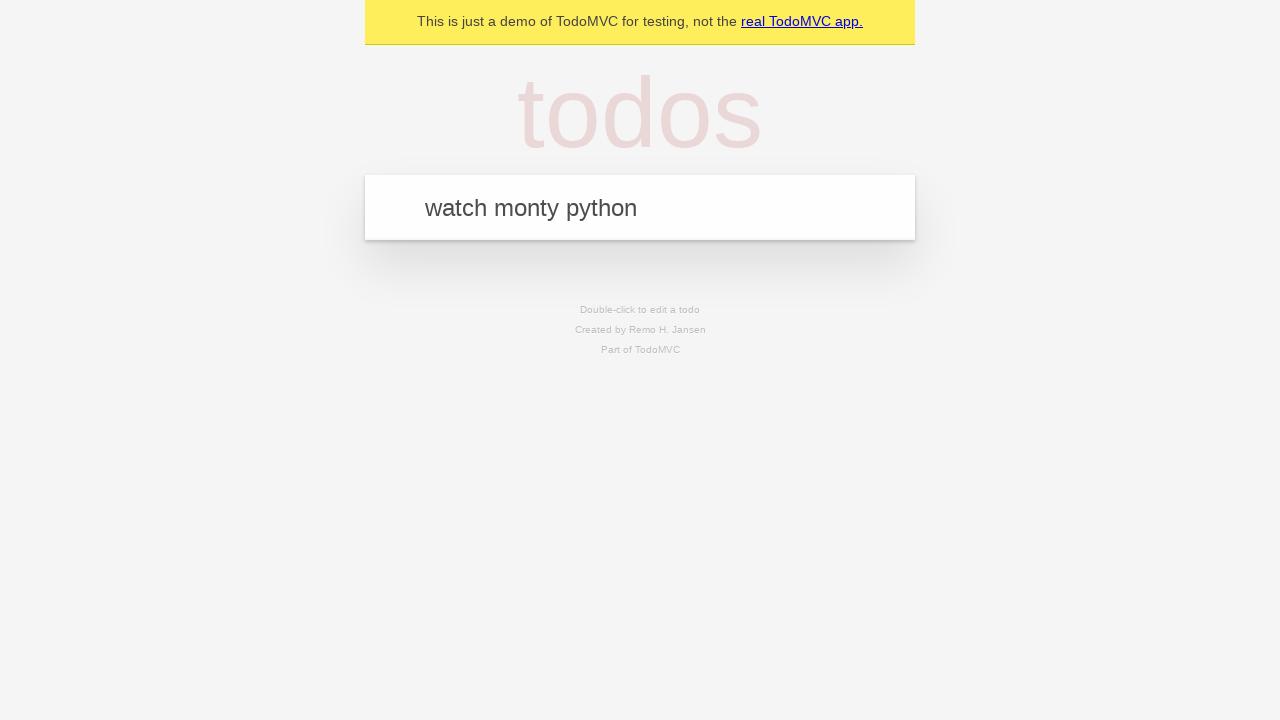

Pressed Enter to add todo 'watch monty python' on internal:attr=[placeholder="What needs to be done?"i]
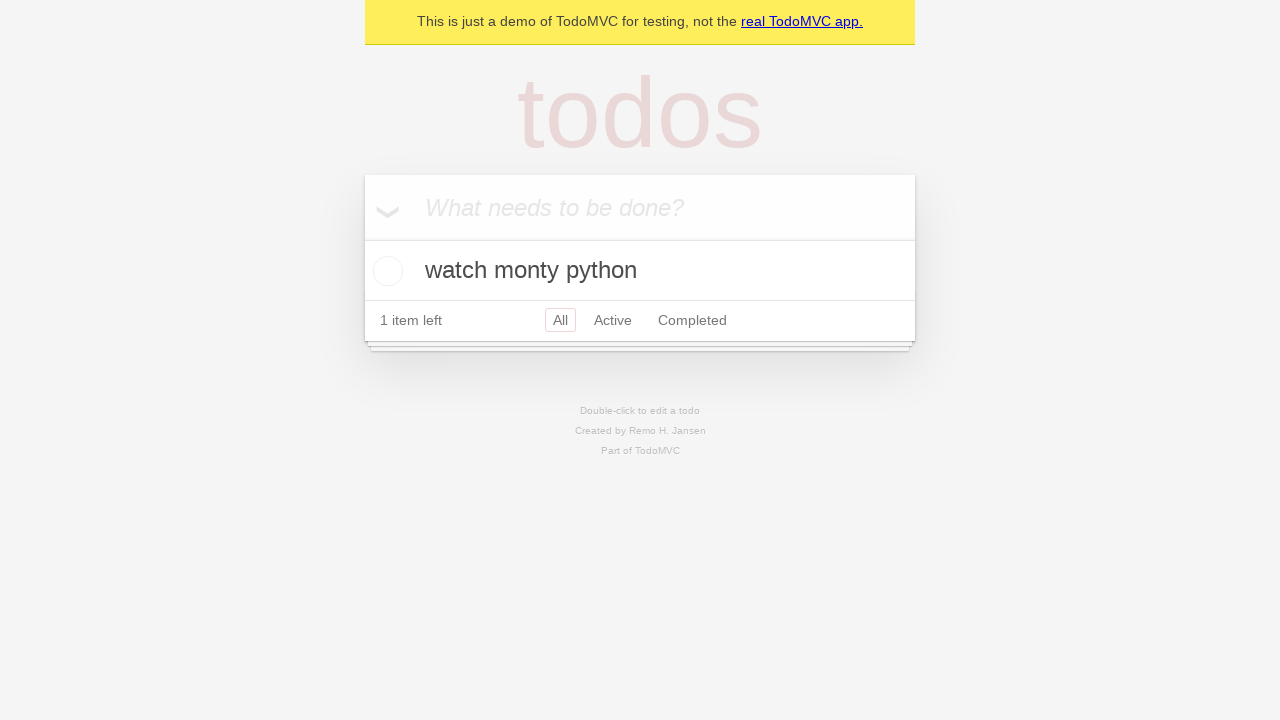

Filled todo input with 'feed the cat' on internal:attr=[placeholder="What needs to be done?"i]
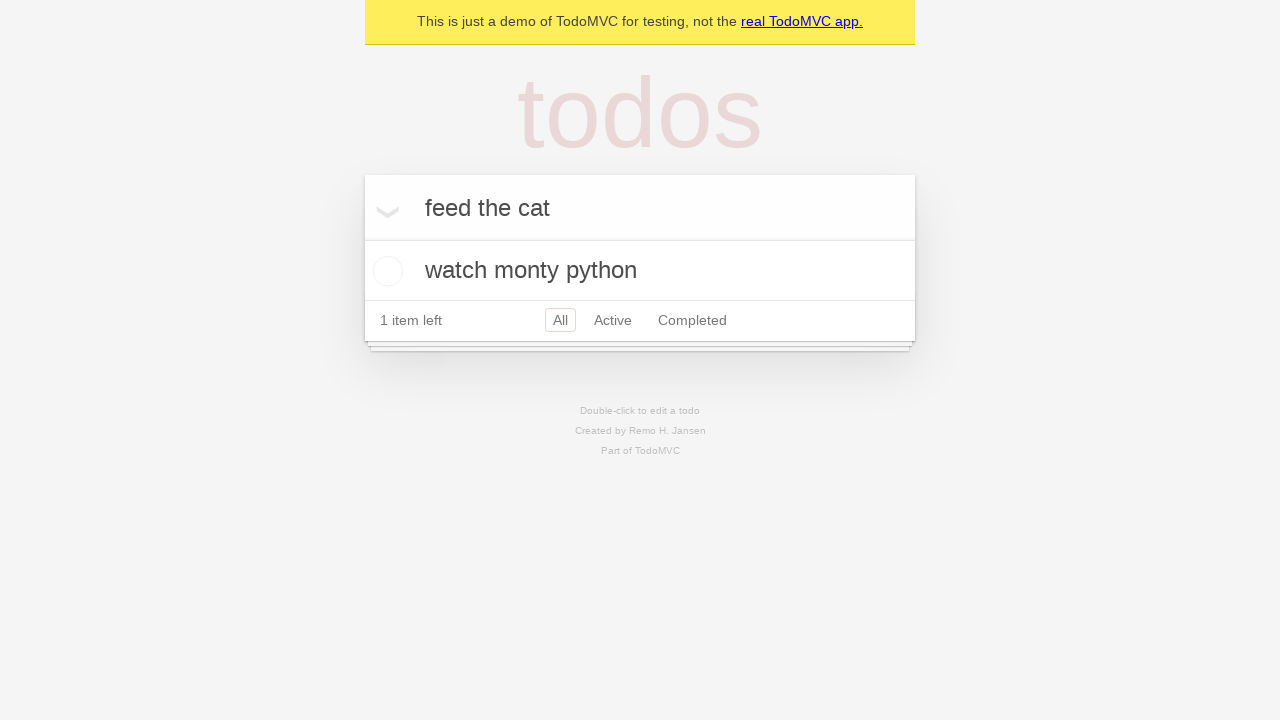

Pressed Enter to add todo 'feed the cat' on internal:attr=[placeholder="What needs to be done?"i]
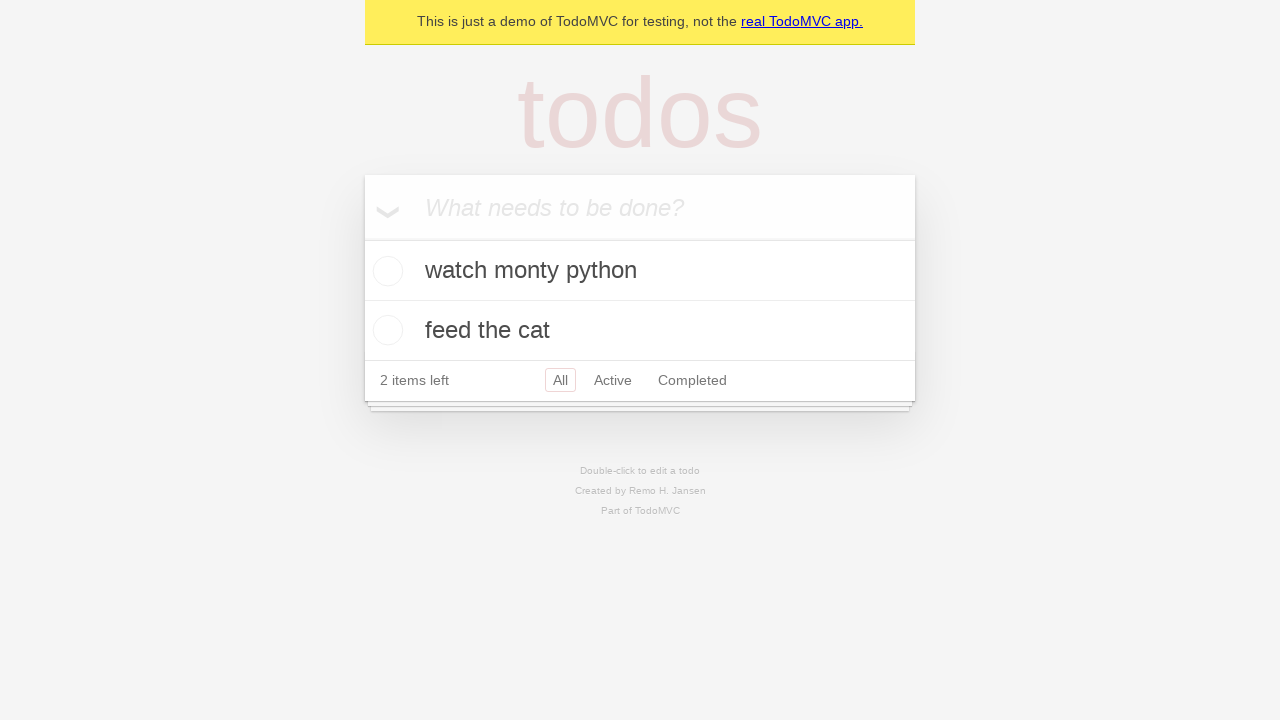

Filled todo input with 'book a doctors appointment' on internal:attr=[placeholder="What needs to be done?"i]
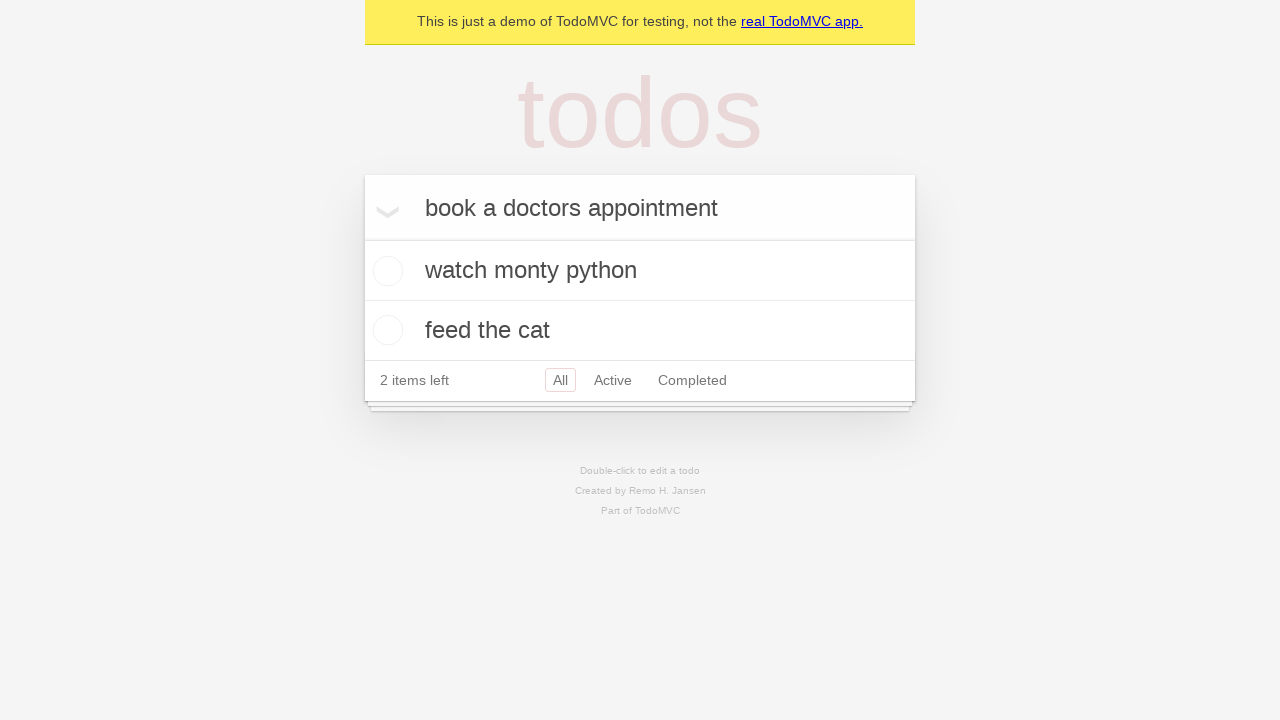

Pressed Enter to add todo 'book a doctors appointment' on internal:attr=[placeholder="What needs to be done?"i]
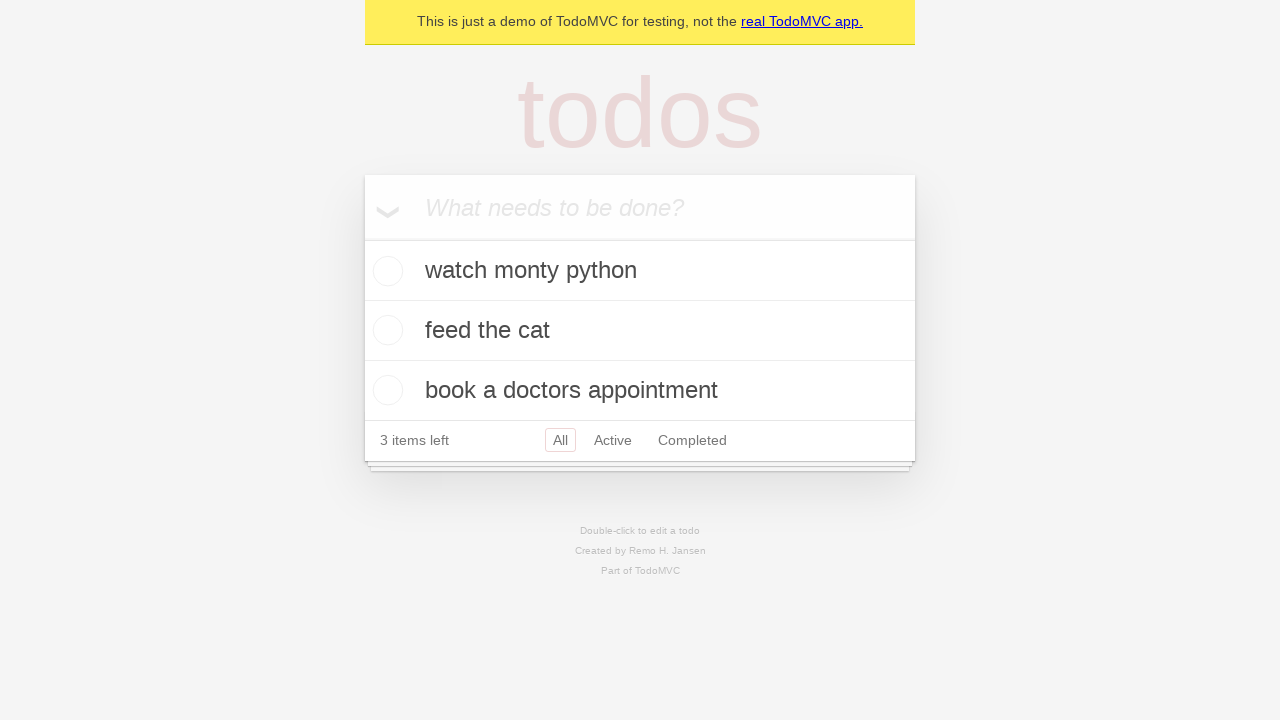

Checked the second todo item at (385, 330) on internal:testid=[data-testid="todo-item"s] >> nth=1 >> internal:role=checkbox
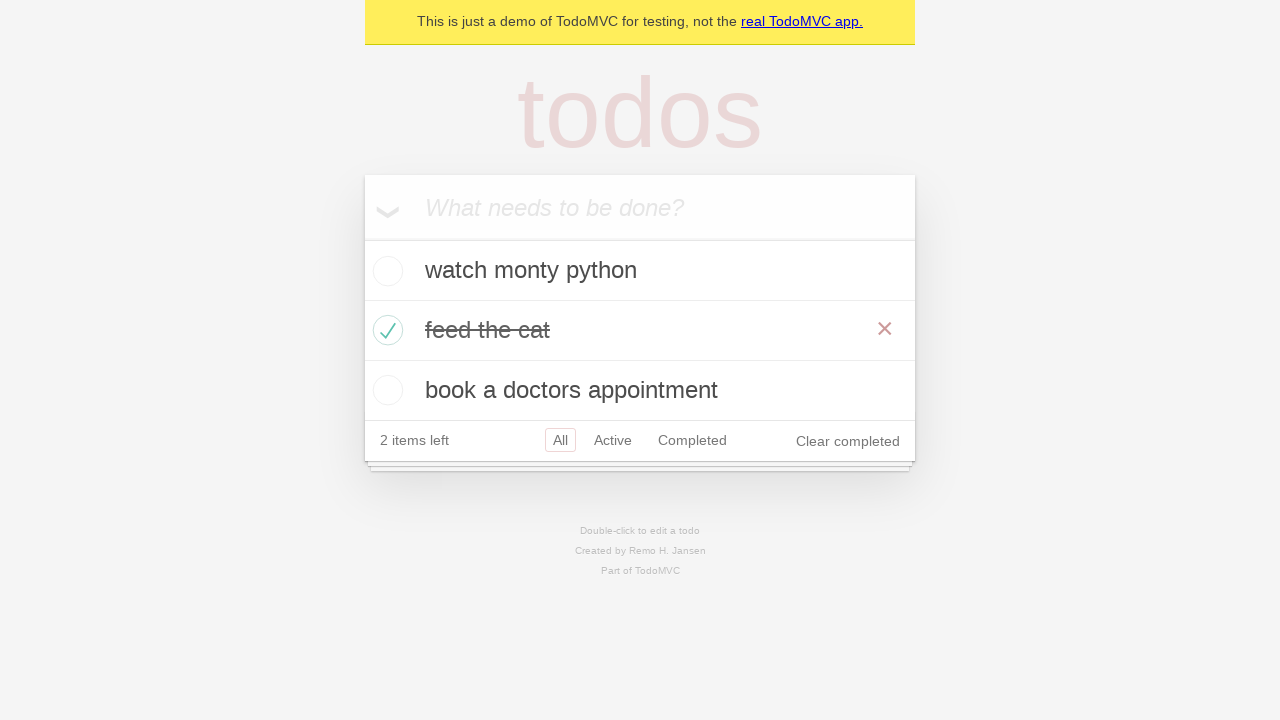

Clicked 'Active' filter to display only active items at (613, 440) on internal:role=link[name="Active"i]
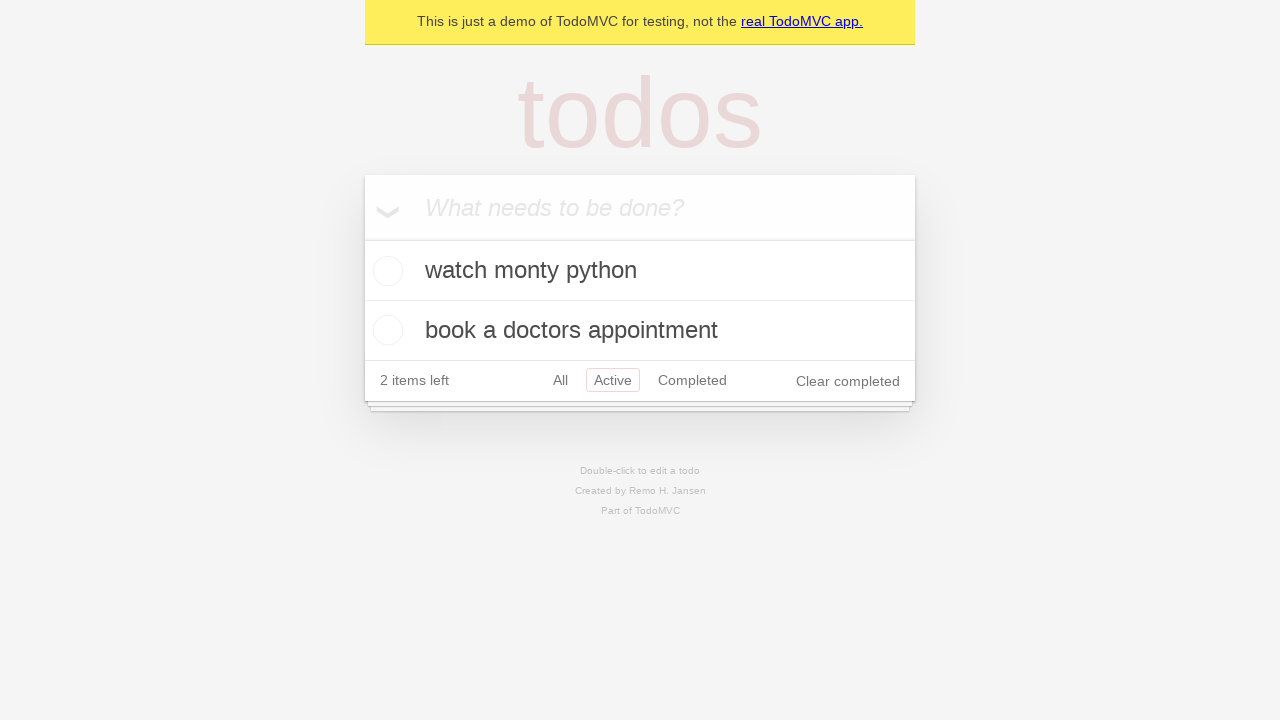

Clicked 'Completed' filter to display only completed items at (692, 380) on internal:role=link[name="Completed"i]
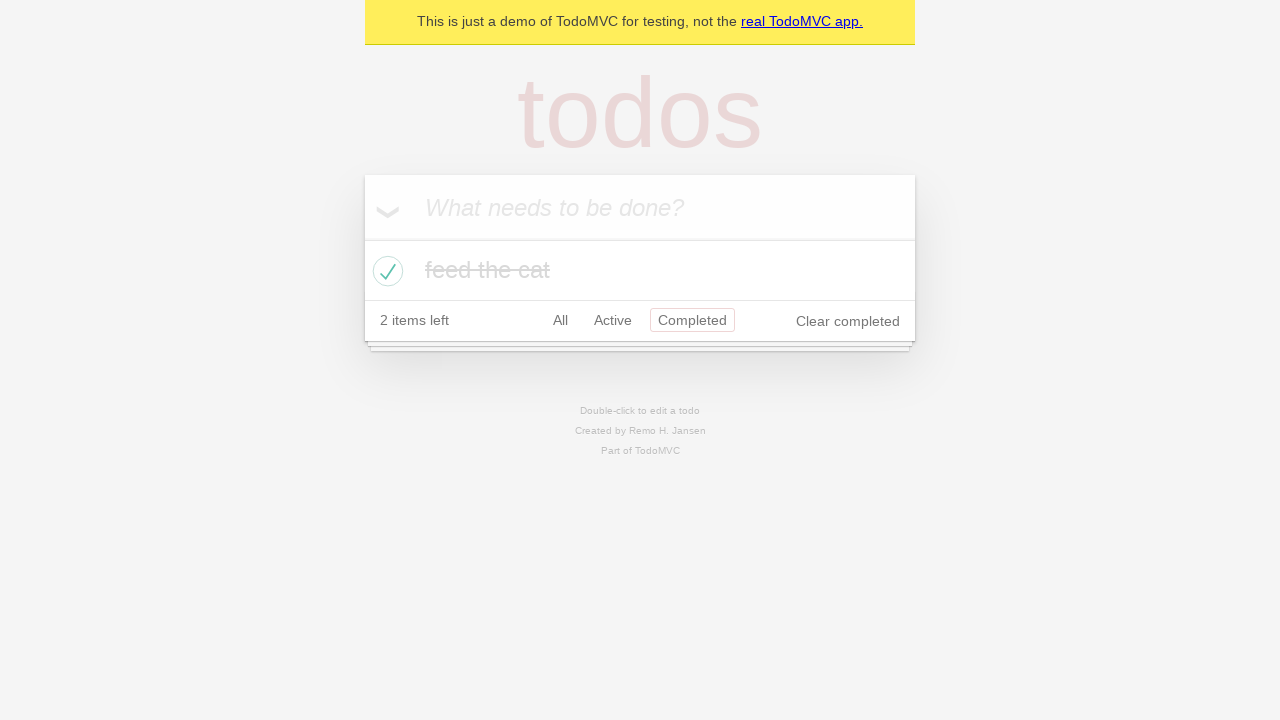

Clicked 'All' filter to display all items at (560, 320) on internal:role=link[name="All"i]
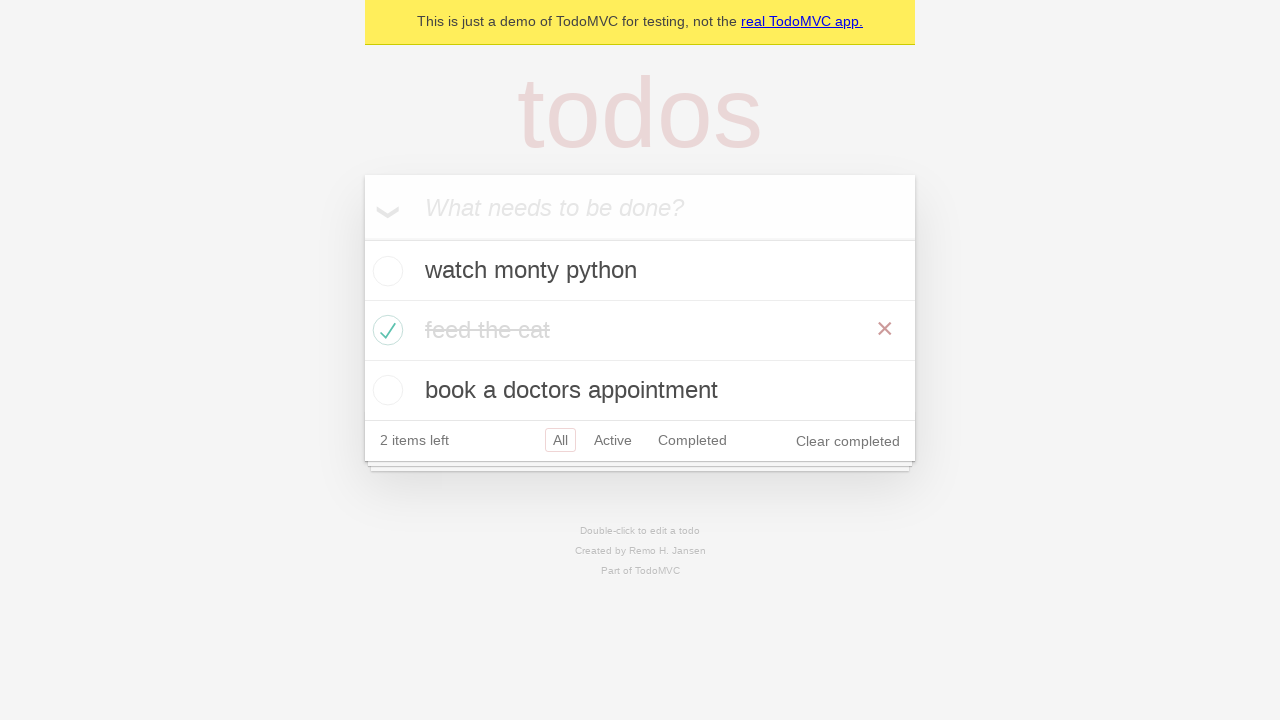

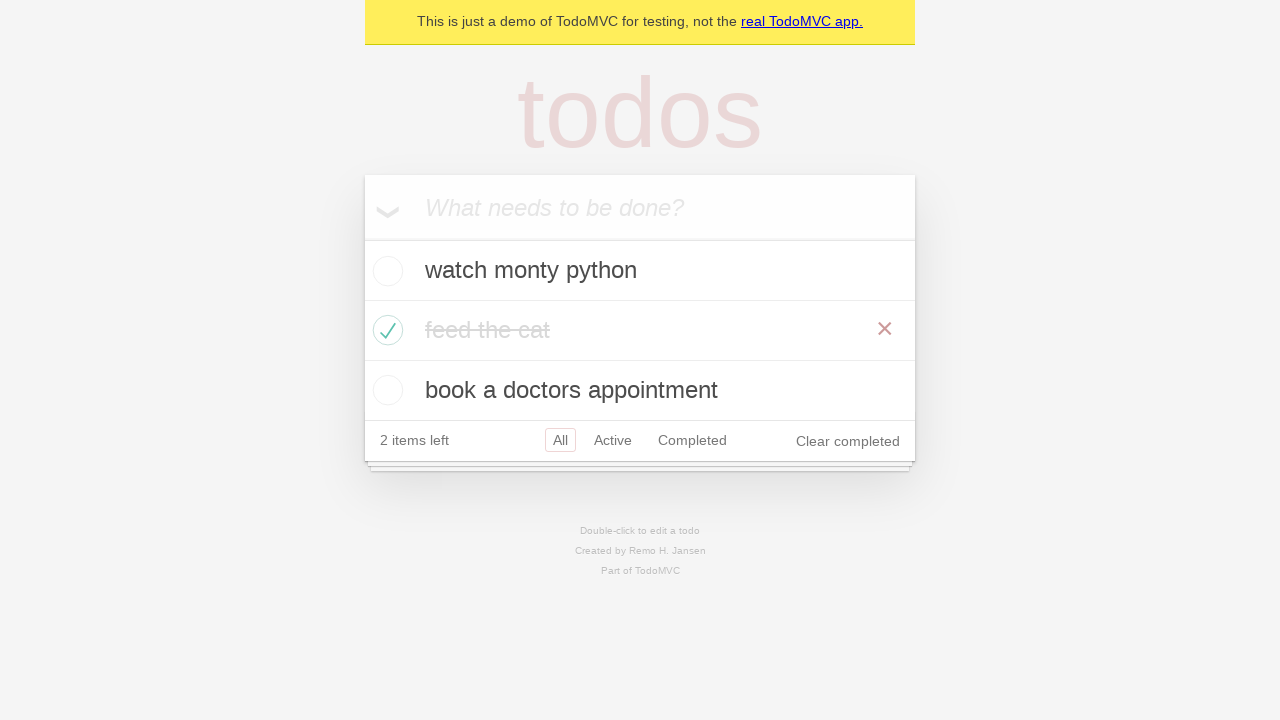